Tests dynamic loading functionality by clicking a button and waiting for dynamically loaded content to appear

Starting URL: https://the-internet.herokuapp.com/dynamic_loading/2

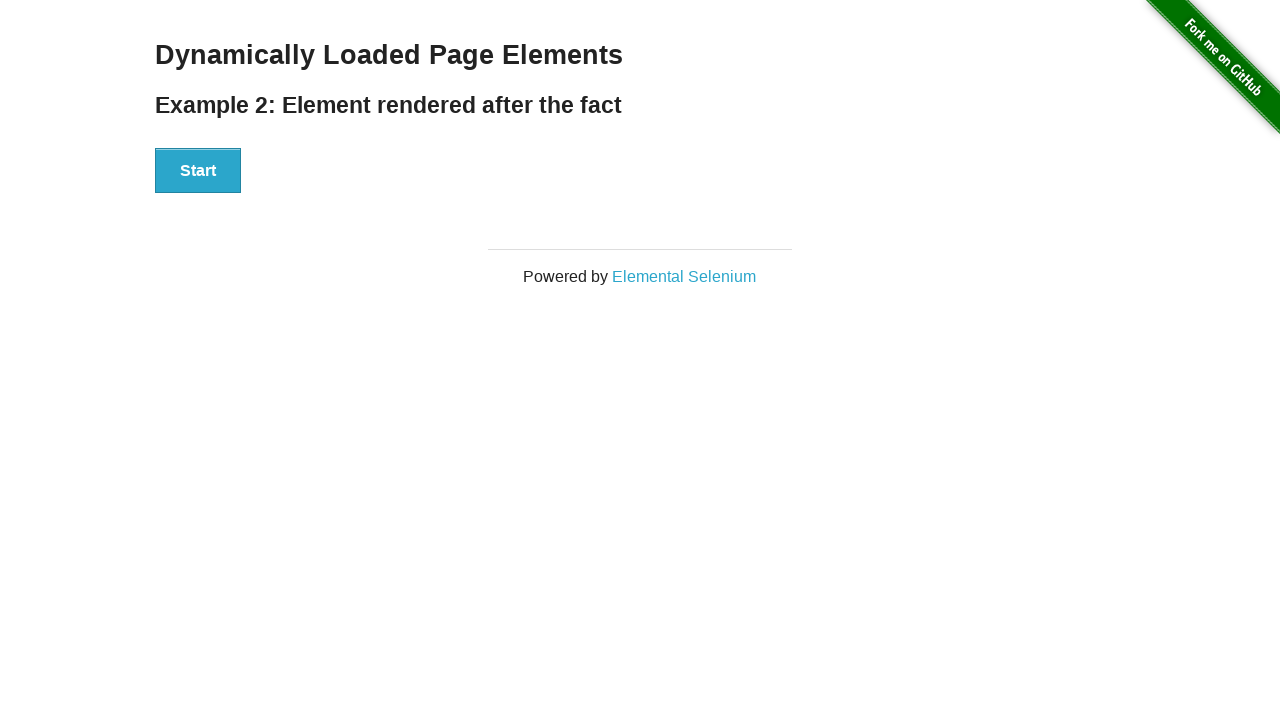

Clicked the Start button to trigger dynamic loading at (198, 171) on xpath=//button[text()='Start']
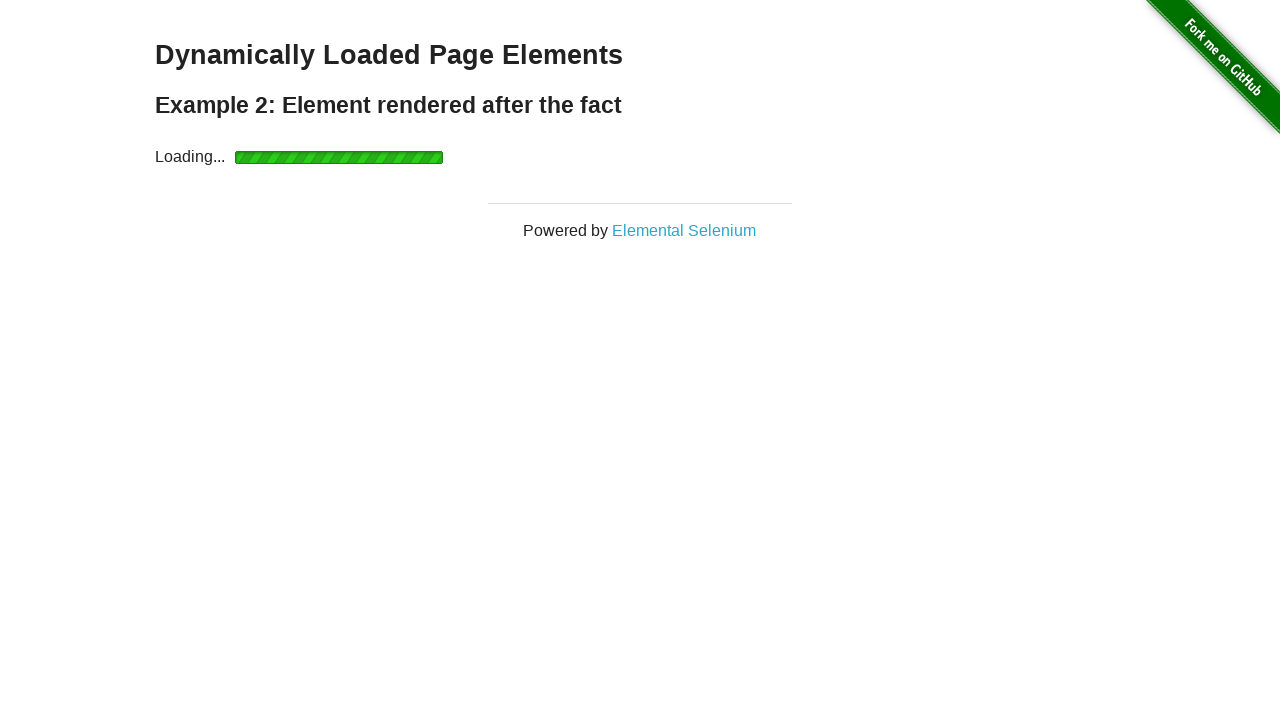

Waited for dynamically loaded content to appear
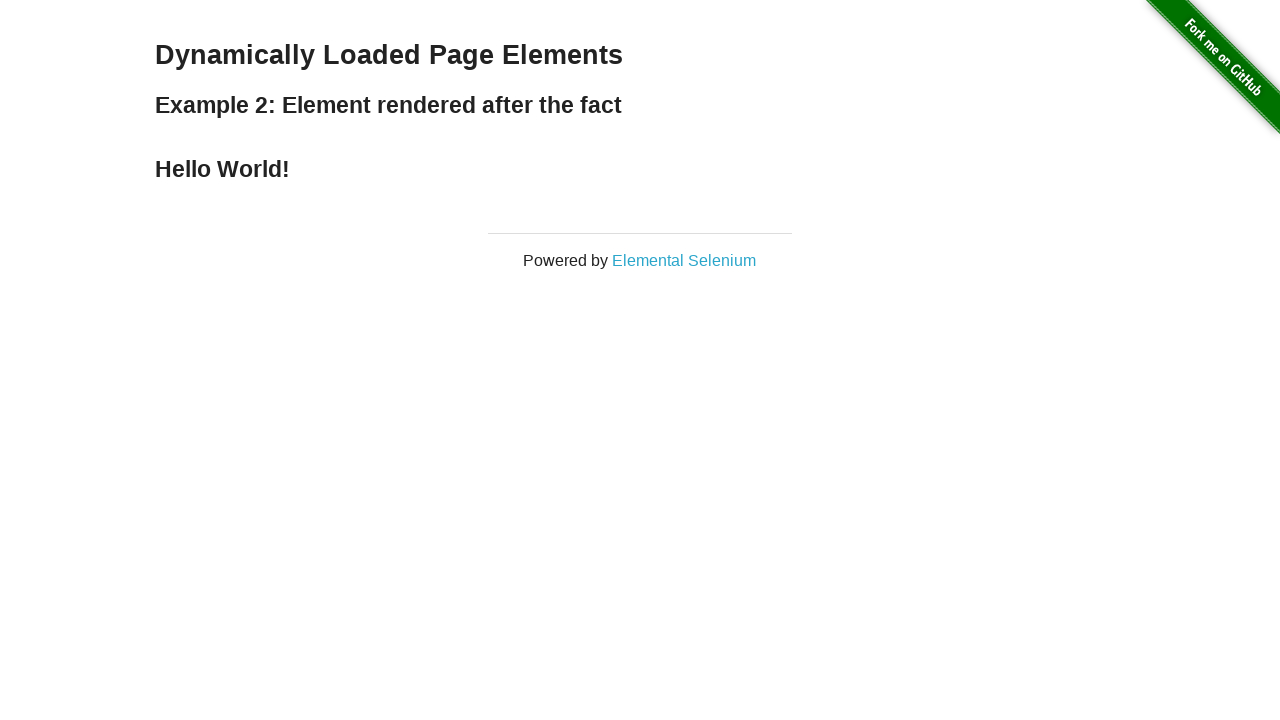

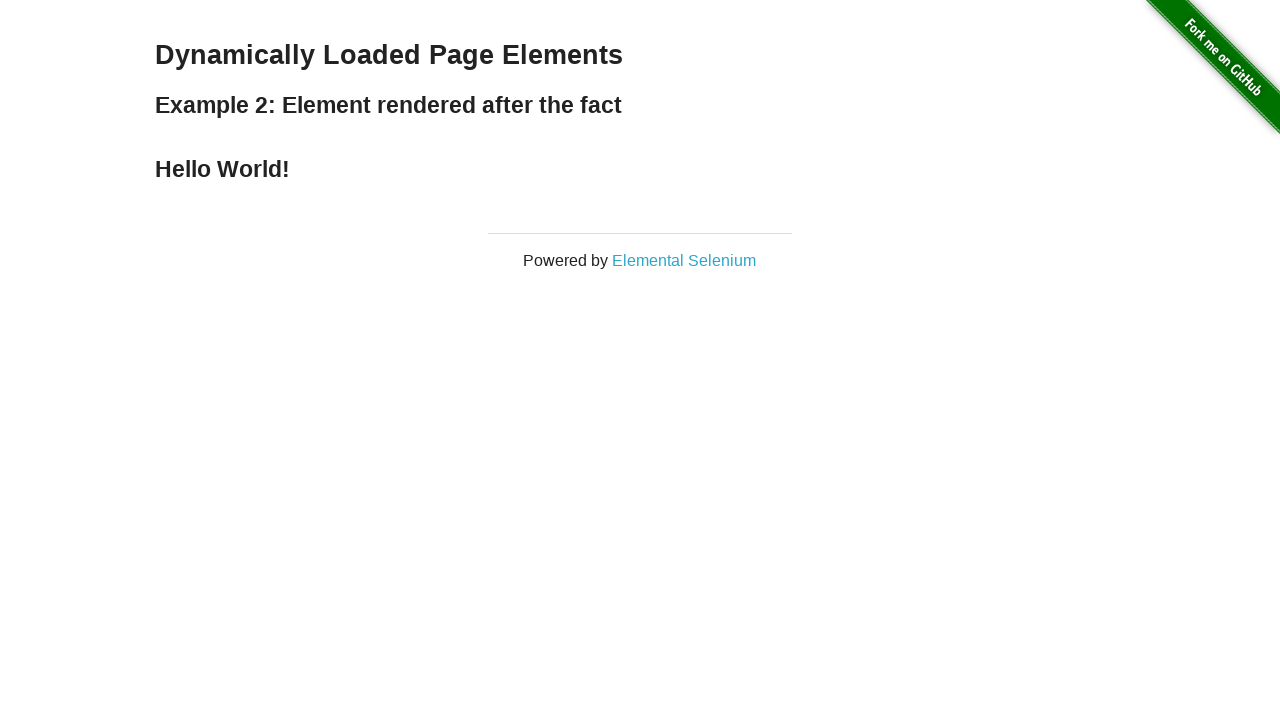